Tests dropdown functionality by selecting an option from a dropdown menu using its value attribute

Starting URL: https://the-internet.herokuapp.com/dropdown

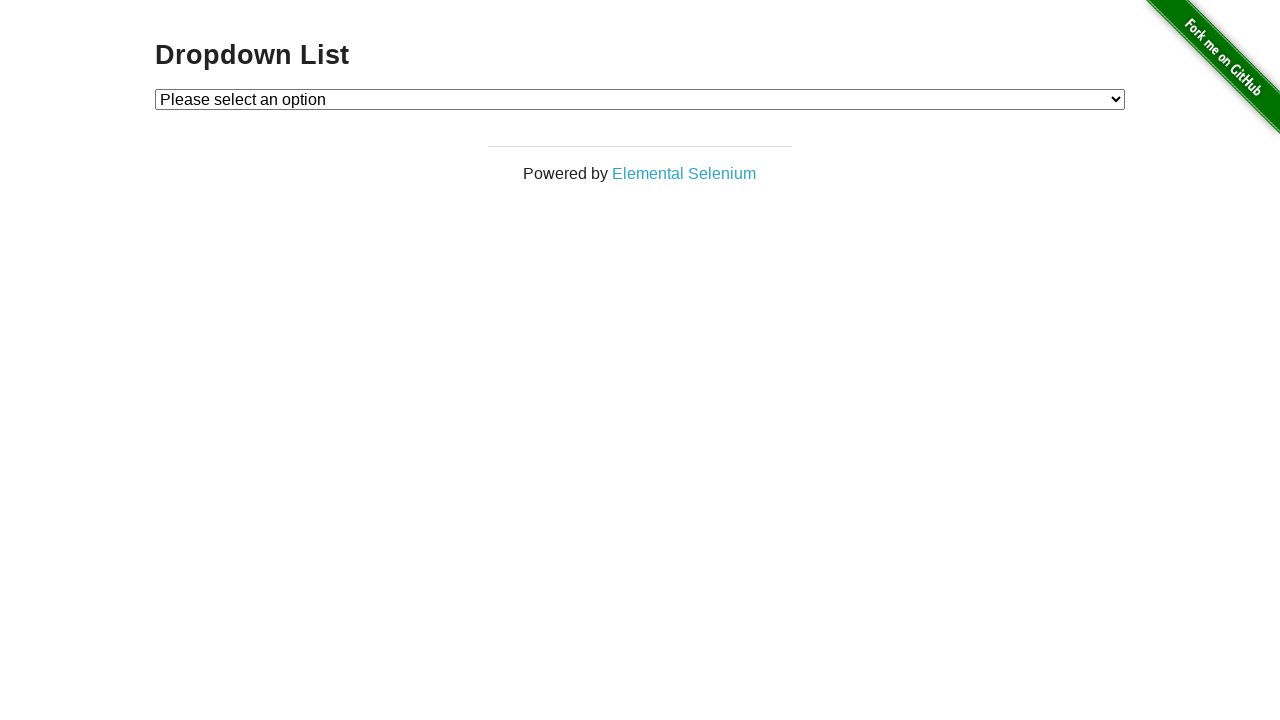

Navigated to dropdown page
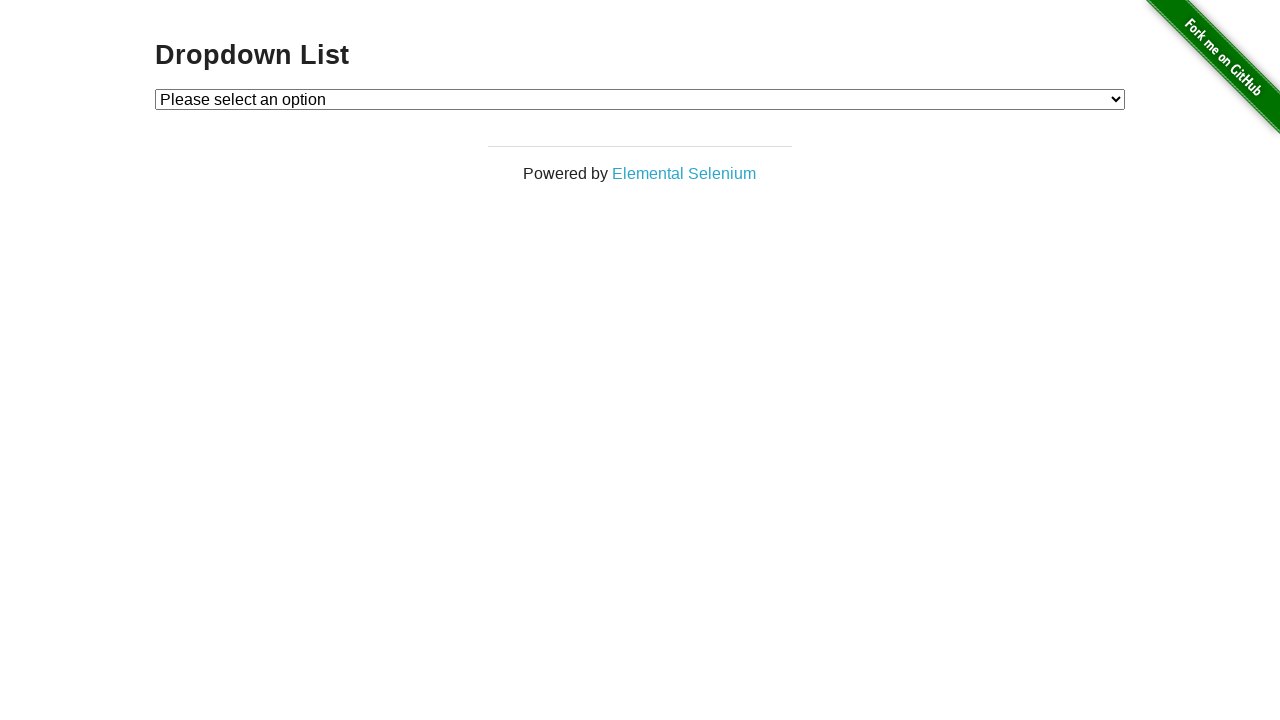

Selected option with value '2' from the dropdown menu on #dropdown
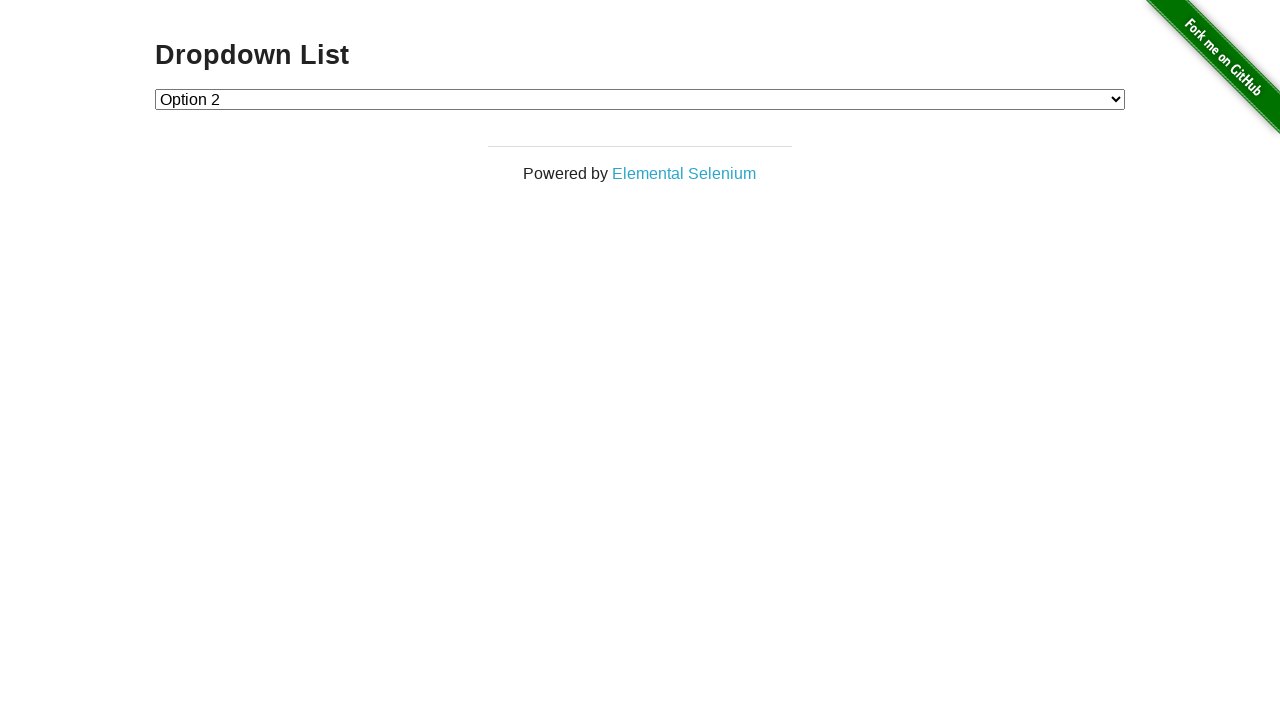

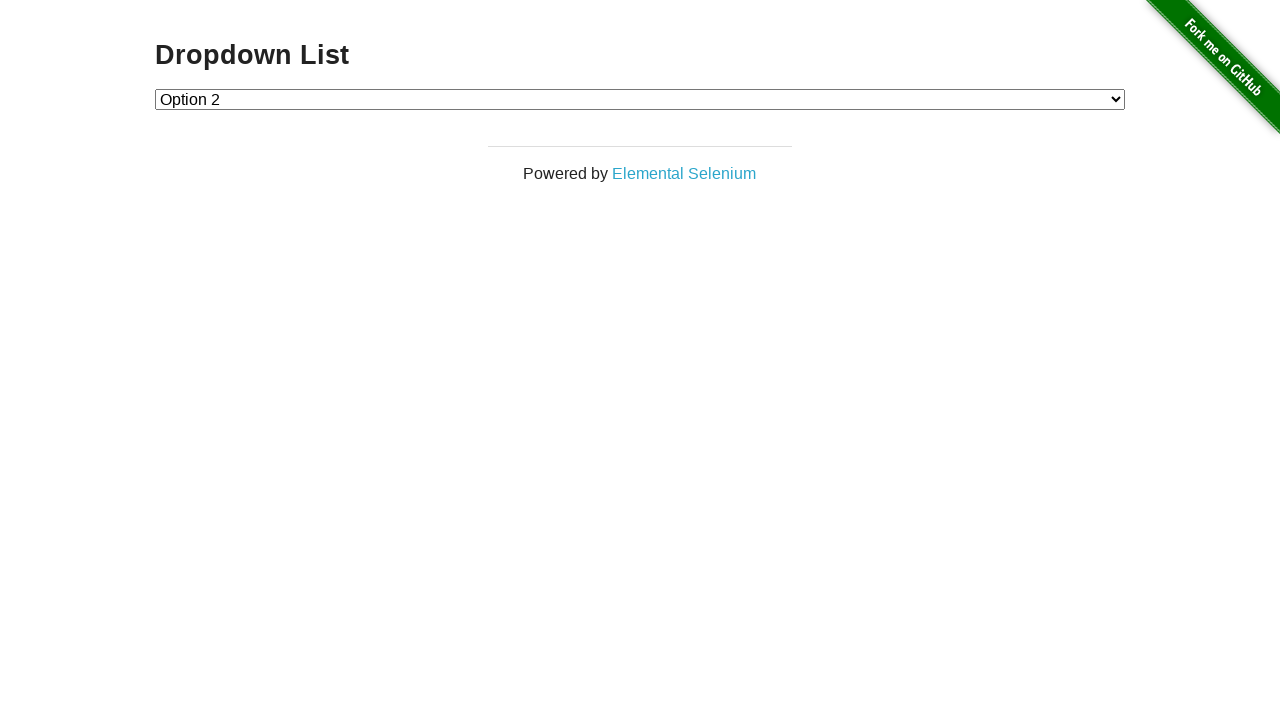